Same as checkIfTheBackPackPriceIsRight but with timeout exception handling - verifies the backpack product price is $109.95.

Starting URL: https://java22.netlify.app/

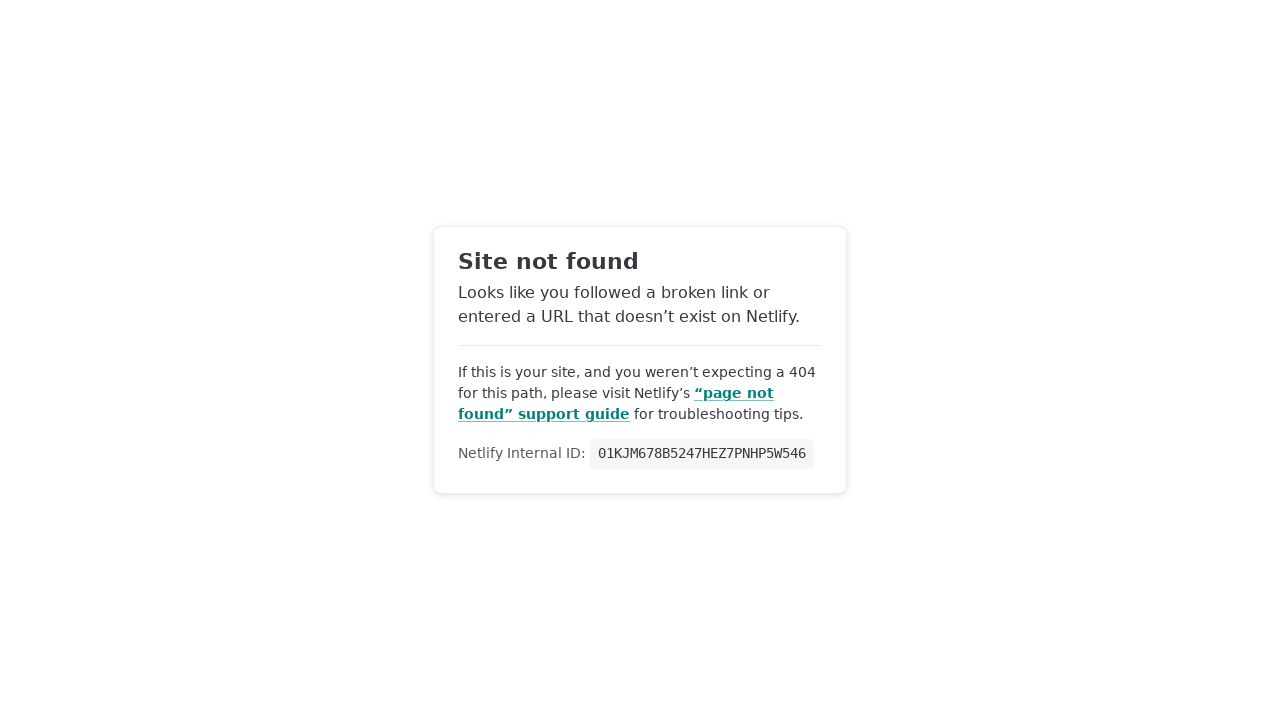

Navigated to https://java22.netlify.app/
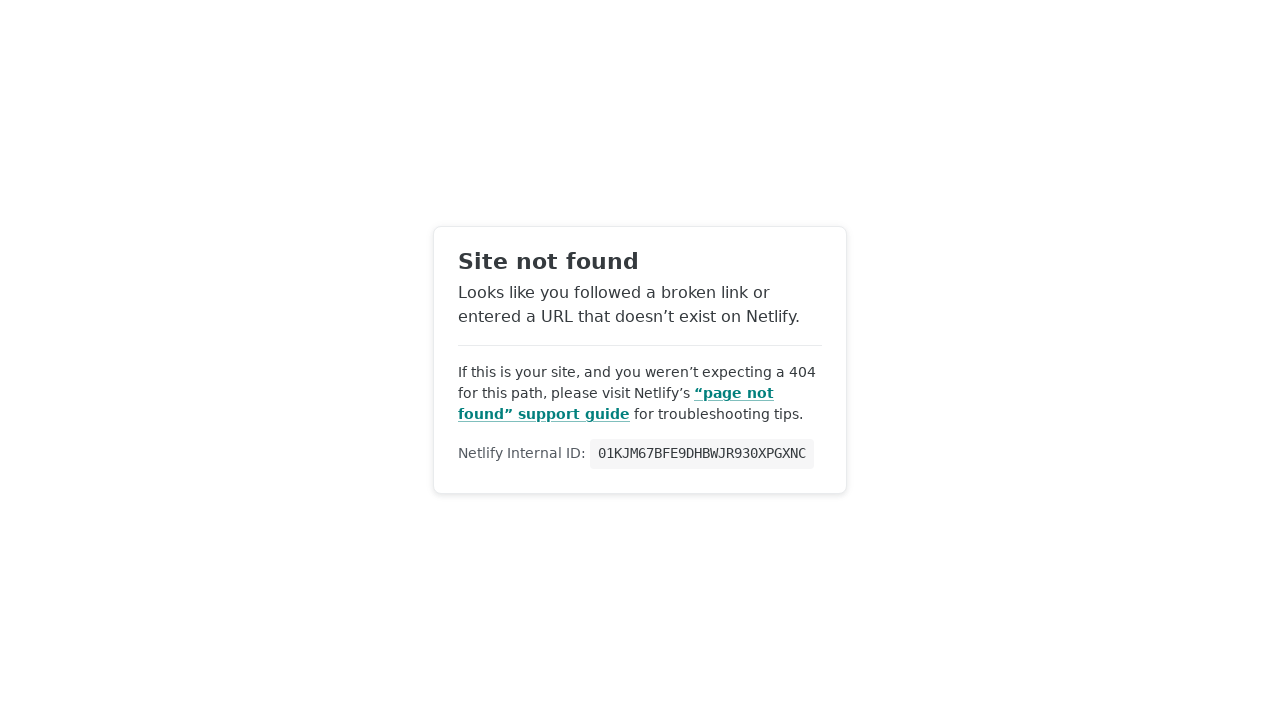

Exception occurred: Locator.wait_for: Timeout 10000ms exceeded.
Call log:
  - waiting for locator("xpath=/html/body/div/div/div[6]/div/div/div/div[1]/div/div/p") to be visible

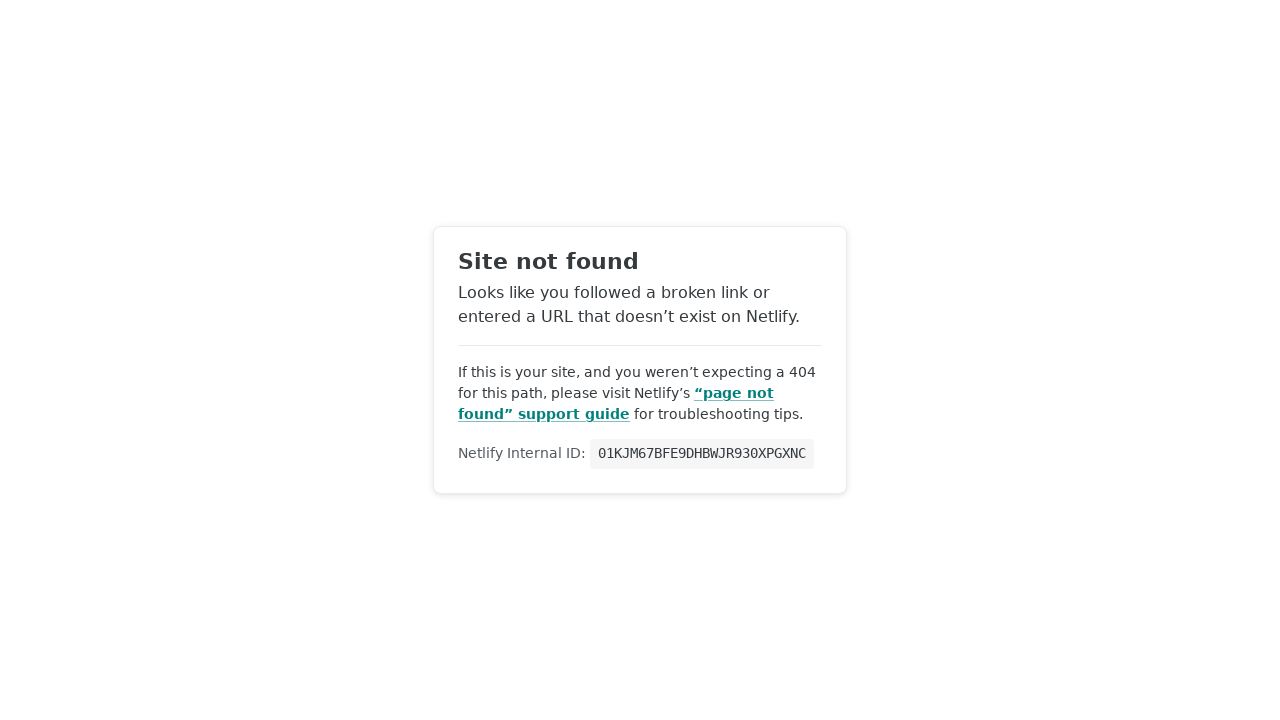

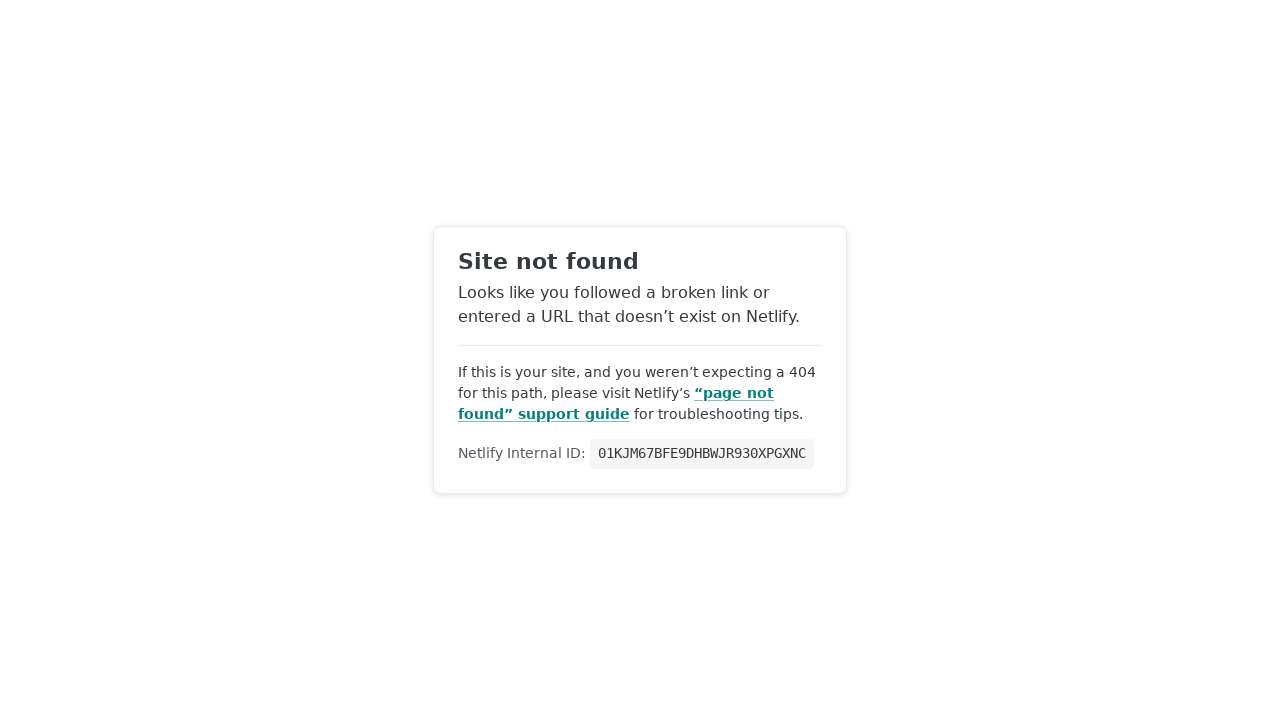